Tests form validation by filling only the phone field and verifying that name and email validation errors are shown

Starting URL: https://lm.skillbox.cc/qa_tester/module02/homework1/

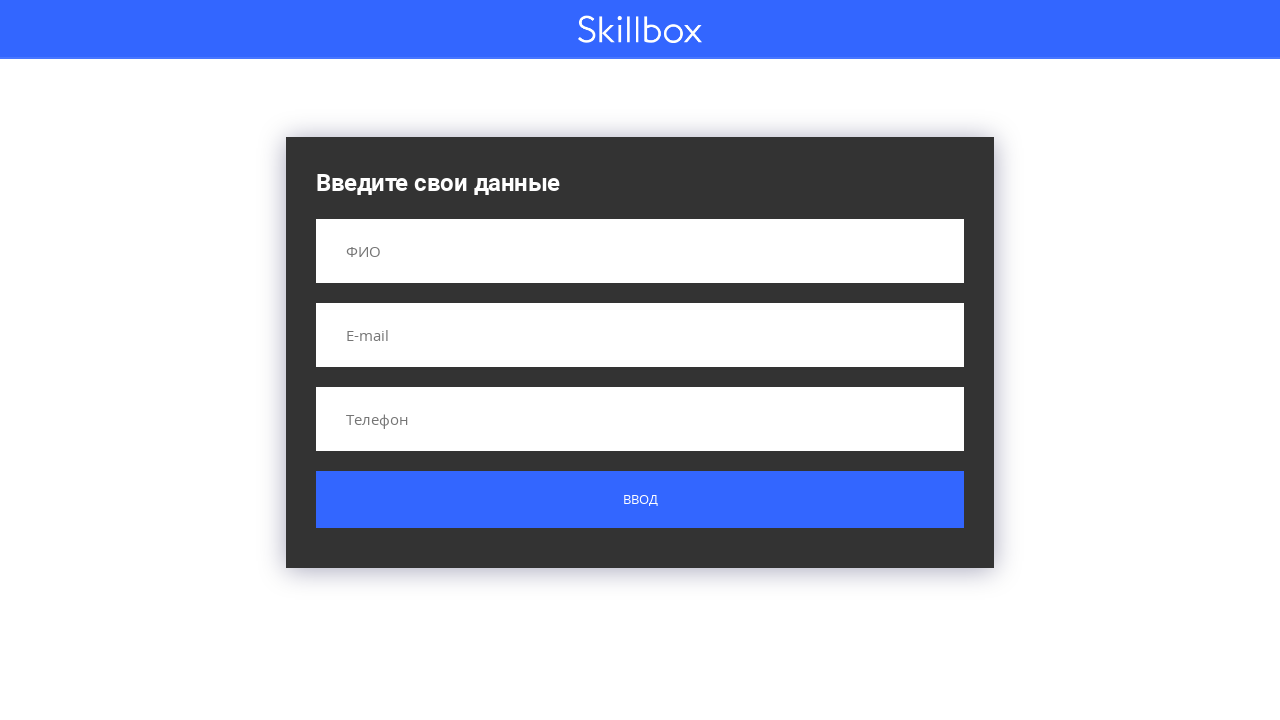

Filled phone field with '79876543210' on input[name='phone']
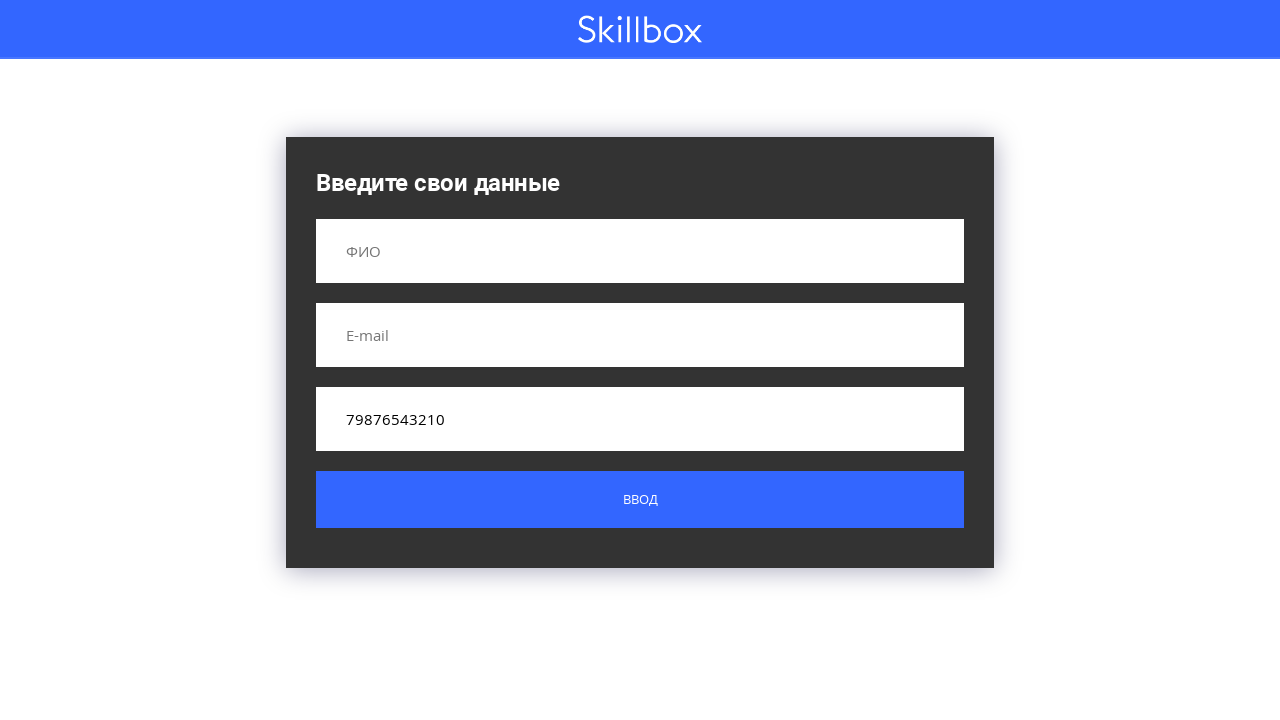

Clicked submit button at (640, 500) on .custom-form__button
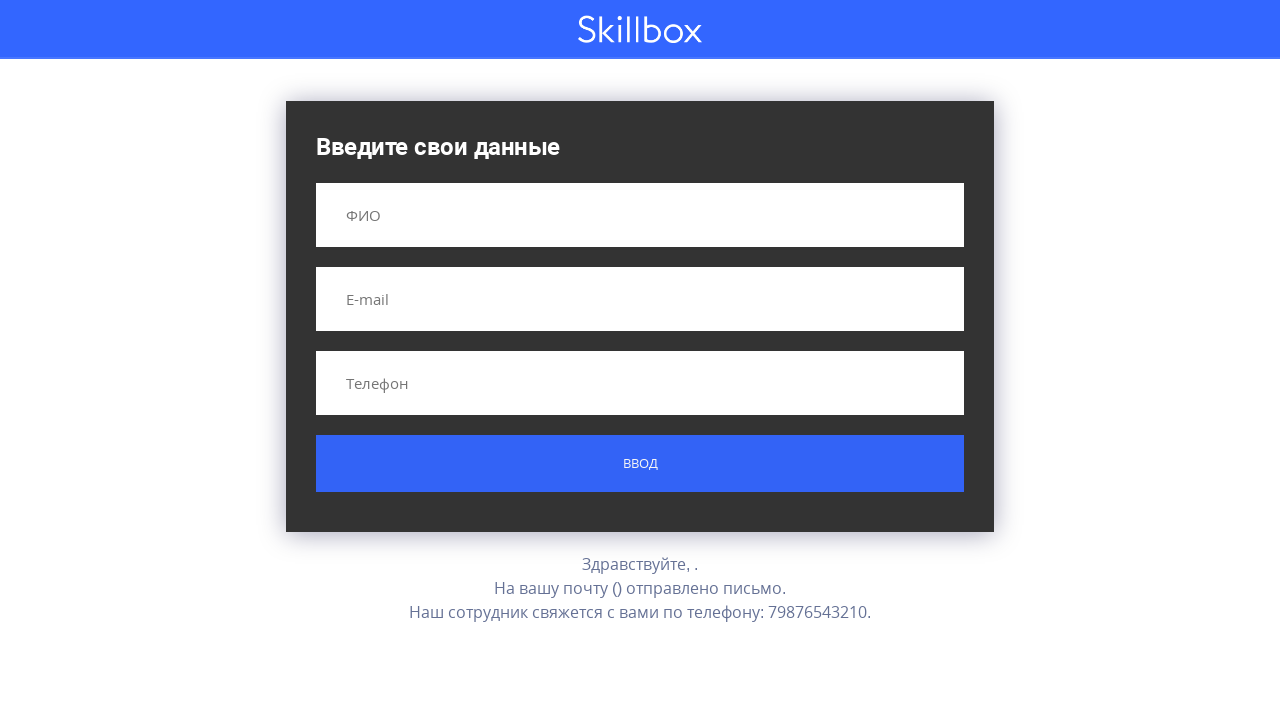

Validation error messages appeared (name and email validation errors shown)
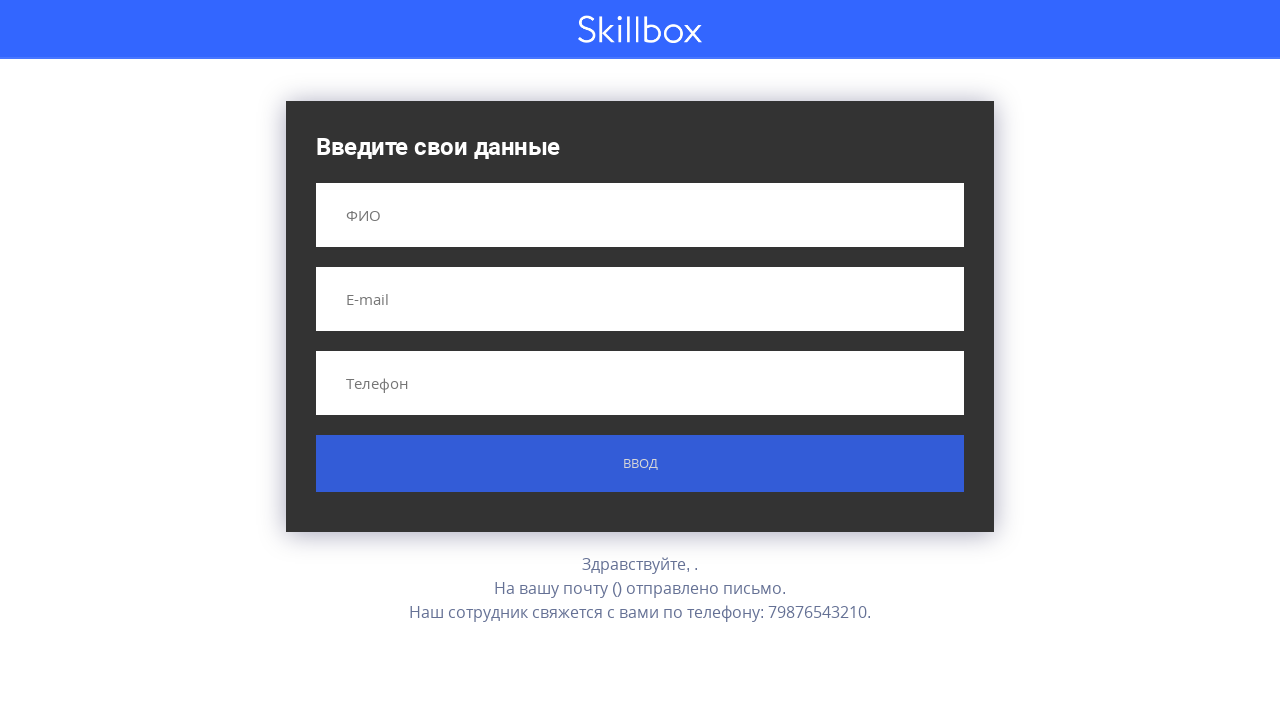

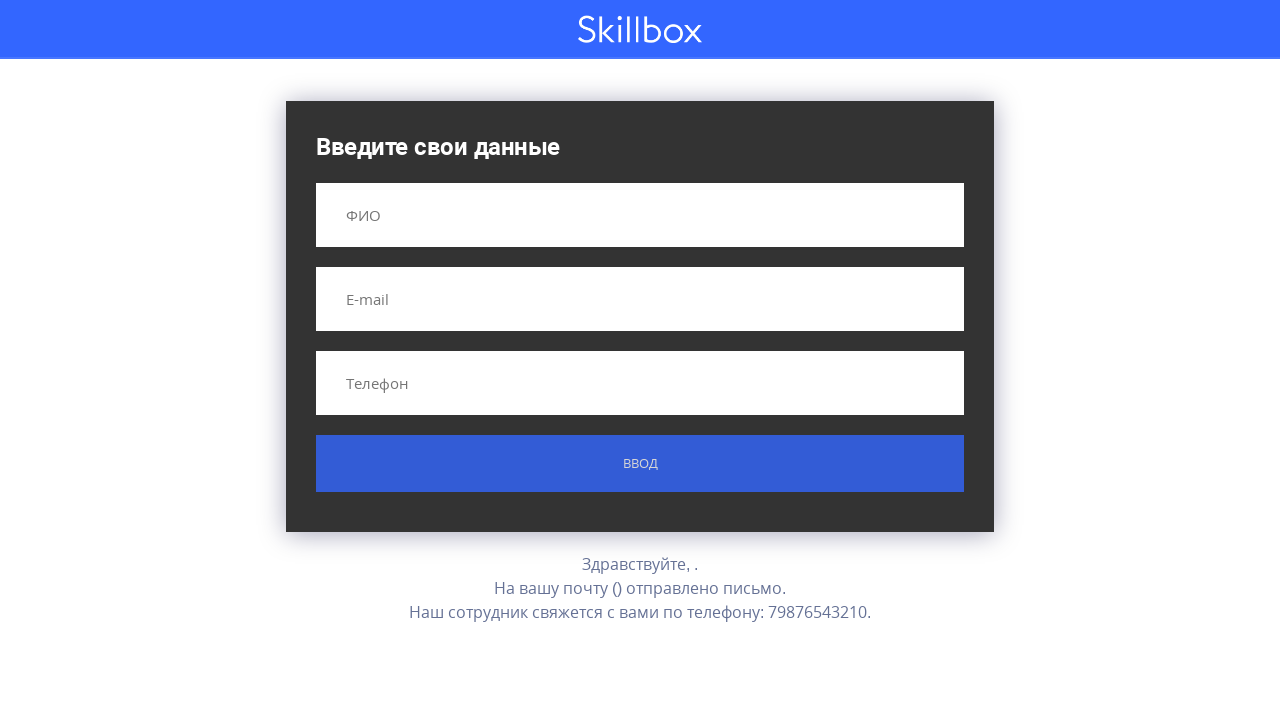